Tests that new todo items are appended to the bottom of the list by creating 3 items and verifying the count

Starting URL: https://demo.playwright.dev/todomvc

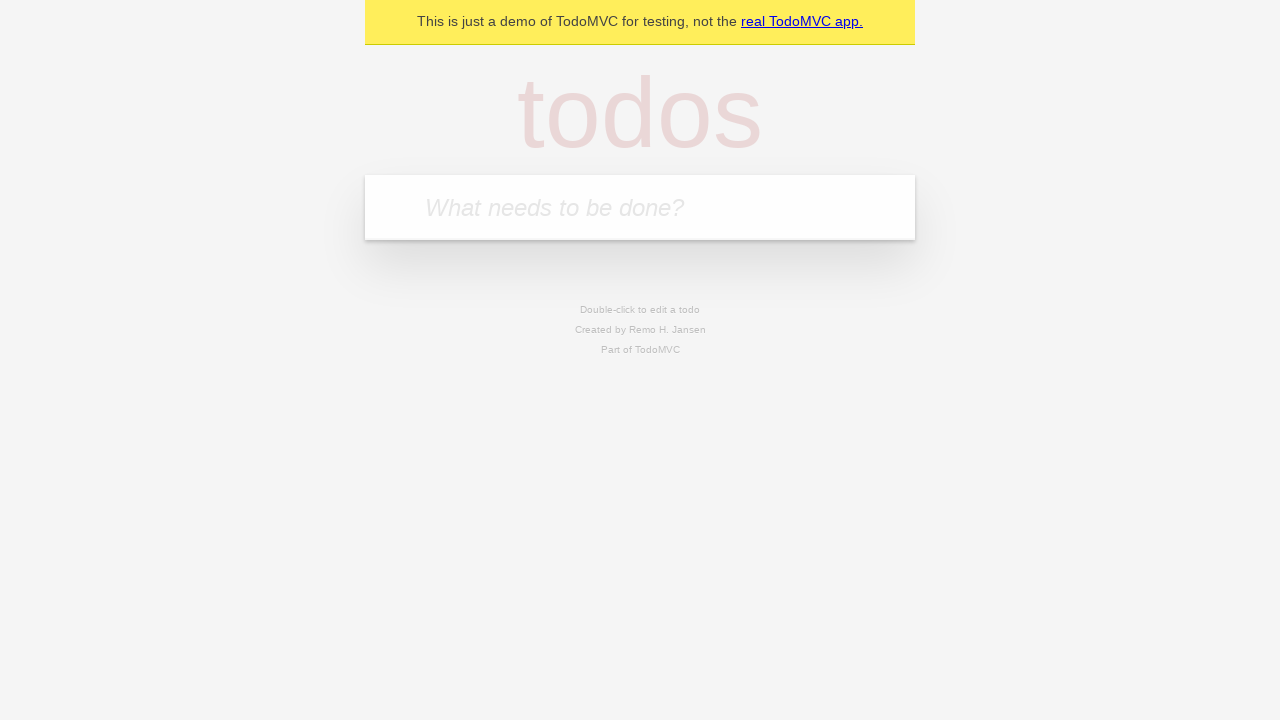

Filled input field with first todo item 'buy some cheese' on internal:attr=[placeholder="What needs to be done?"i]
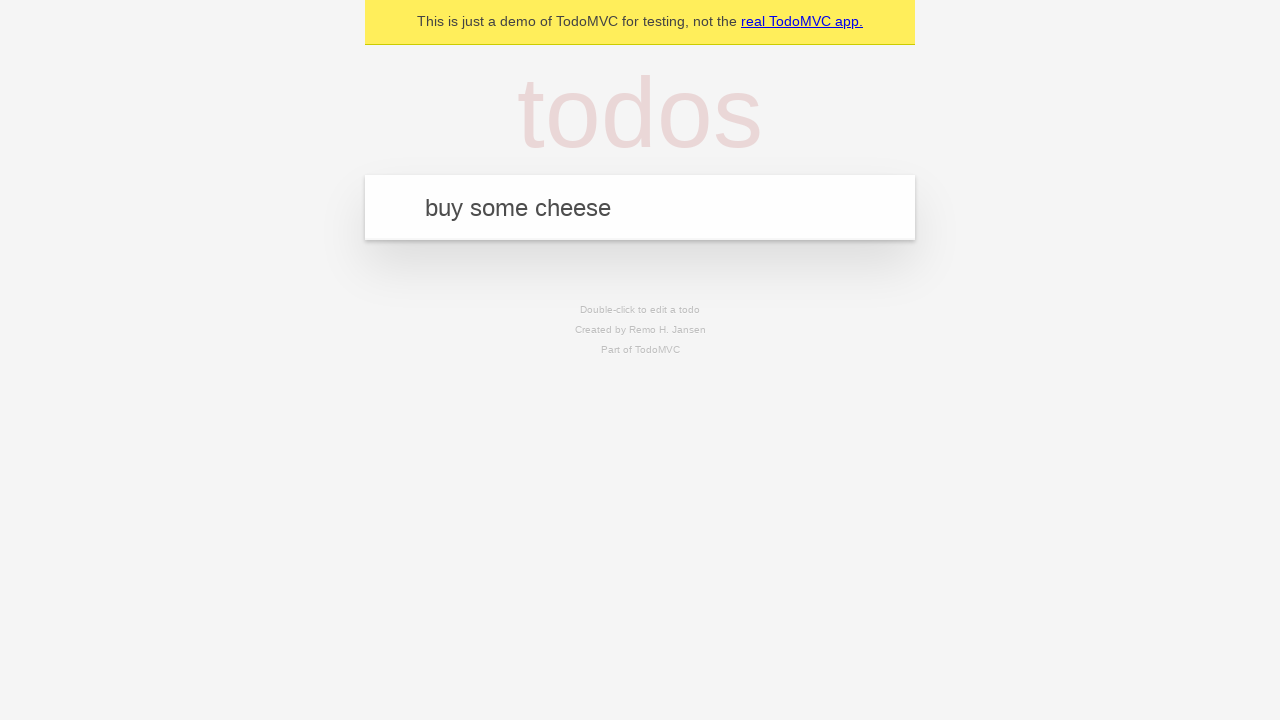

Pressed Enter to create first todo item on internal:attr=[placeholder="What needs to be done?"i]
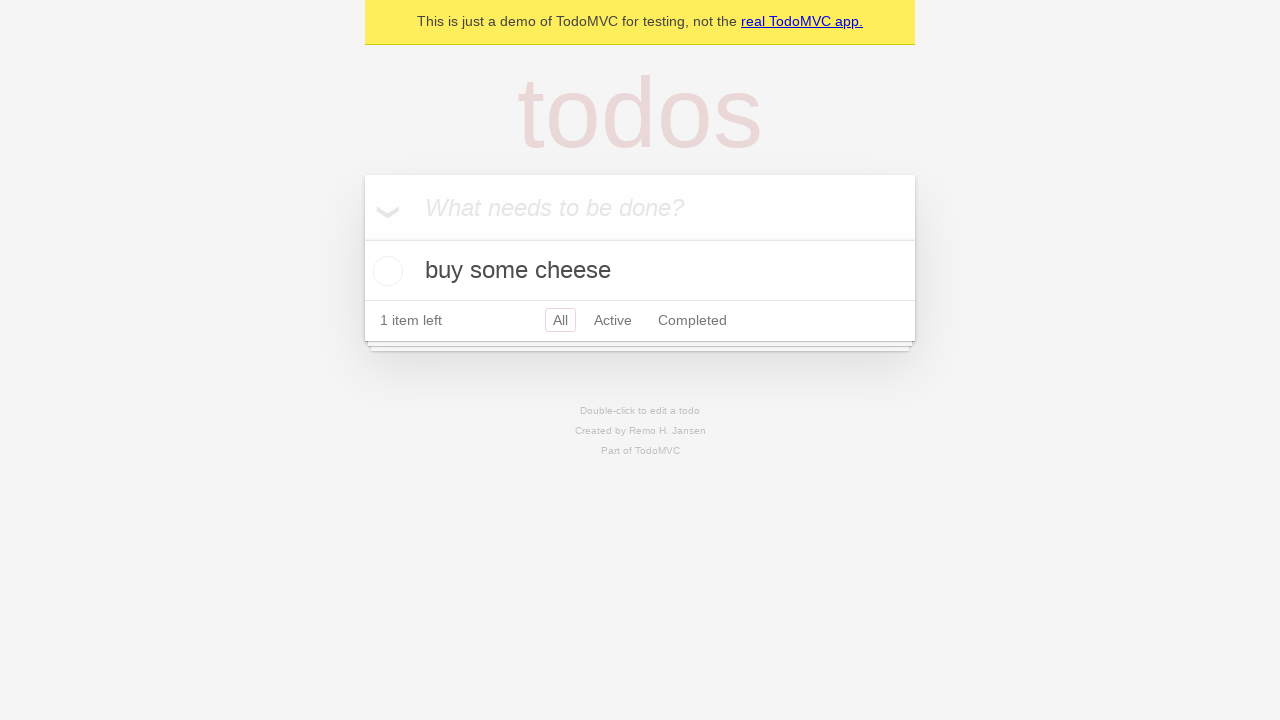

Filled input field with second todo item 'feed the cat' on internal:attr=[placeholder="What needs to be done?"i]
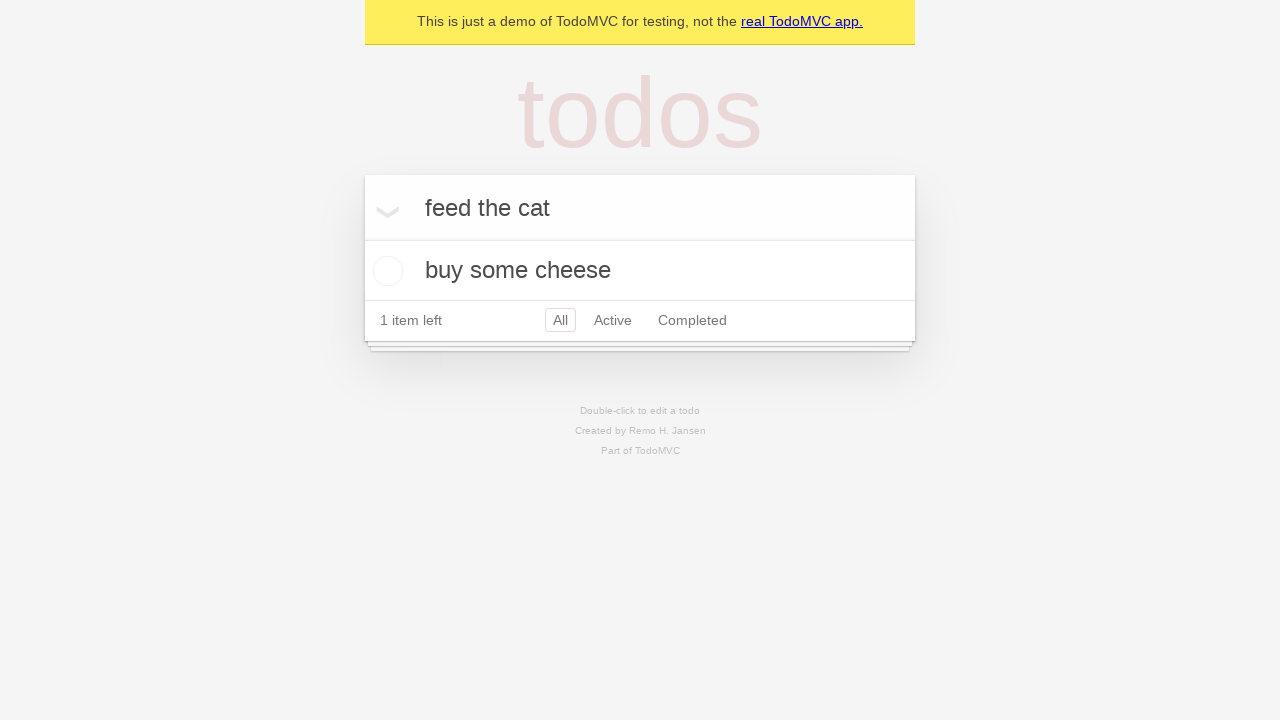

Pressed Enter to create second todo item on internal:attr=[placeholder="What needs to be done?"i]
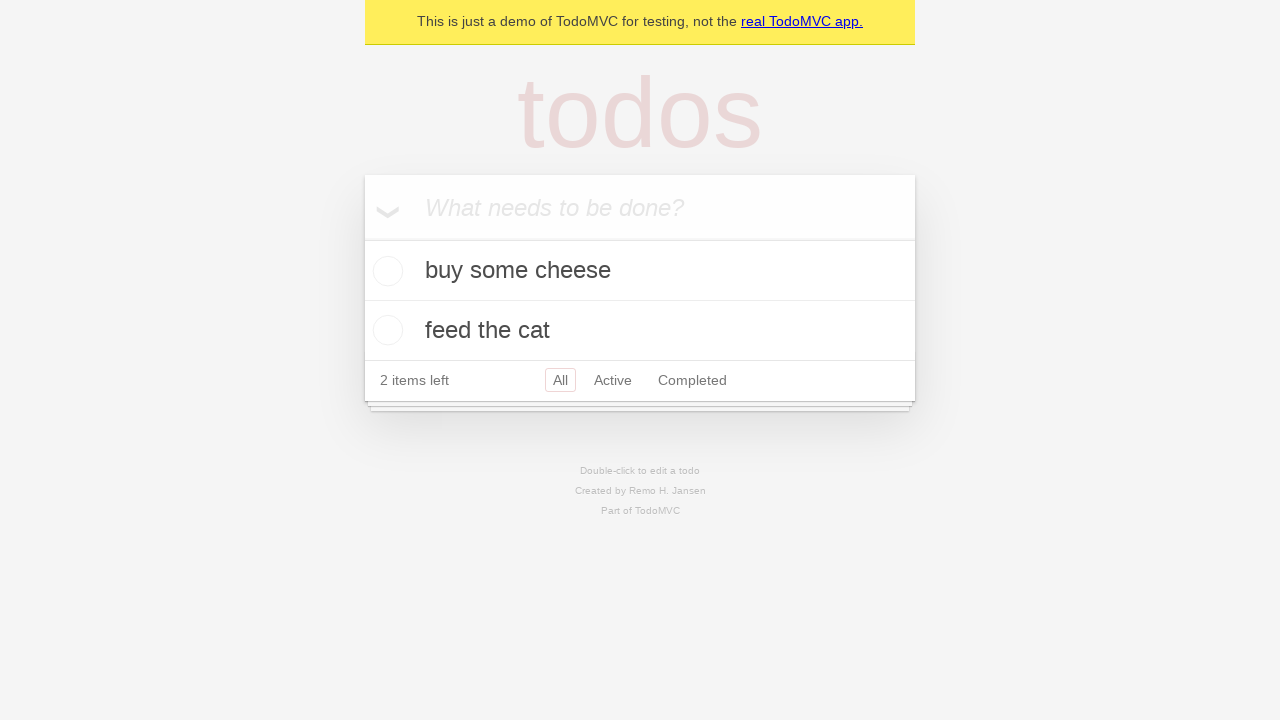

Filled input field with third todo item 'book a doctors appointment' on internal:attr=[placeholder="What needs to be done?"i]
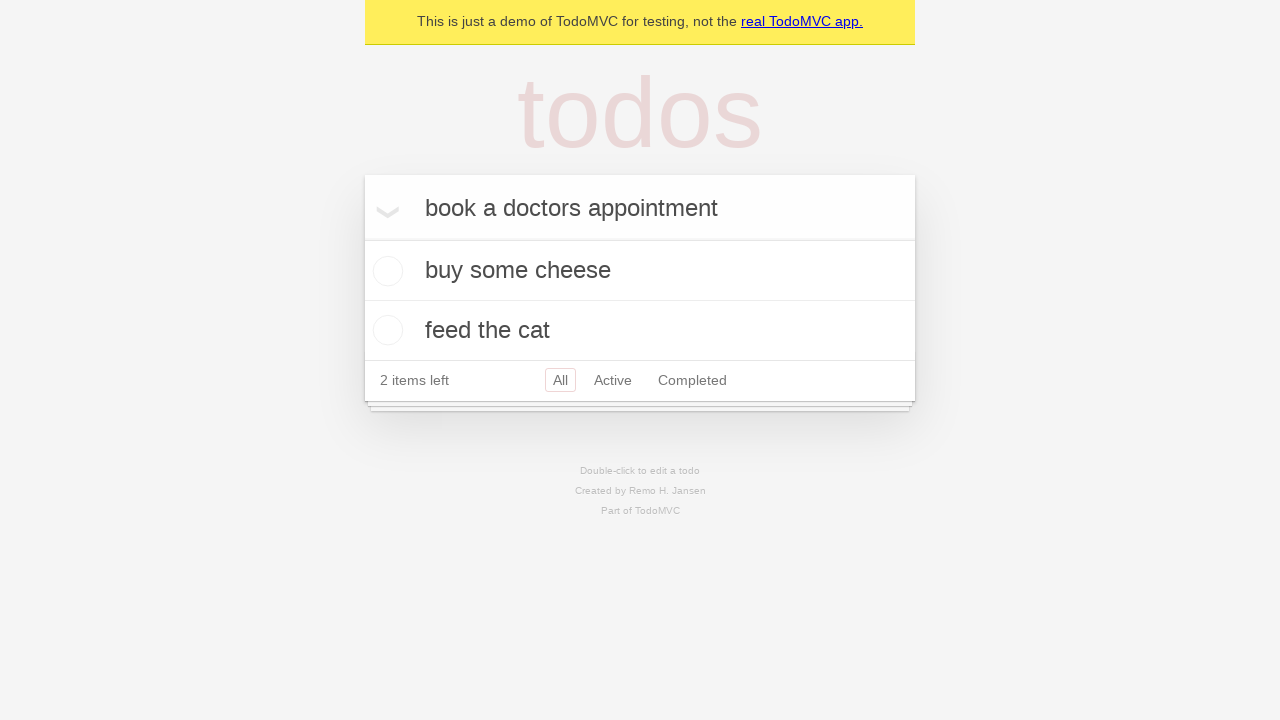

Pressed Enter to create third todo item on internal:attr=[placeholder="What needs to be done?"i]
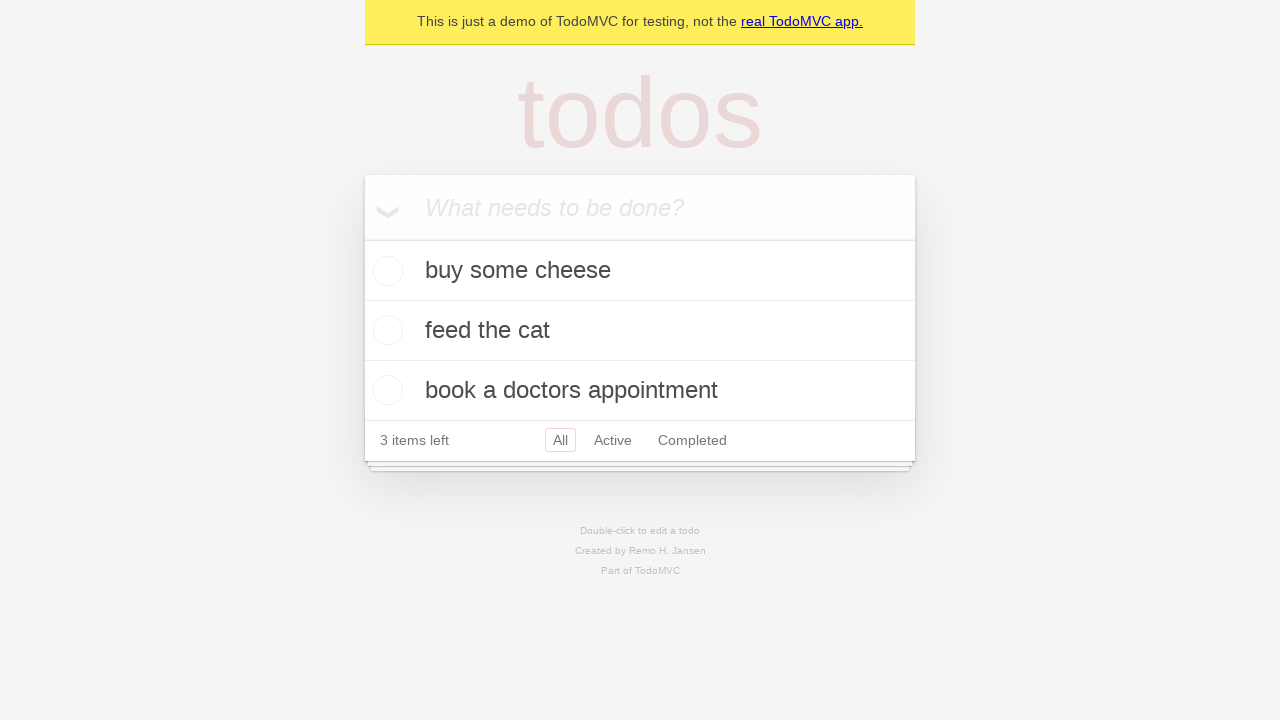

Todo count element loaded, all 3 items created successfully
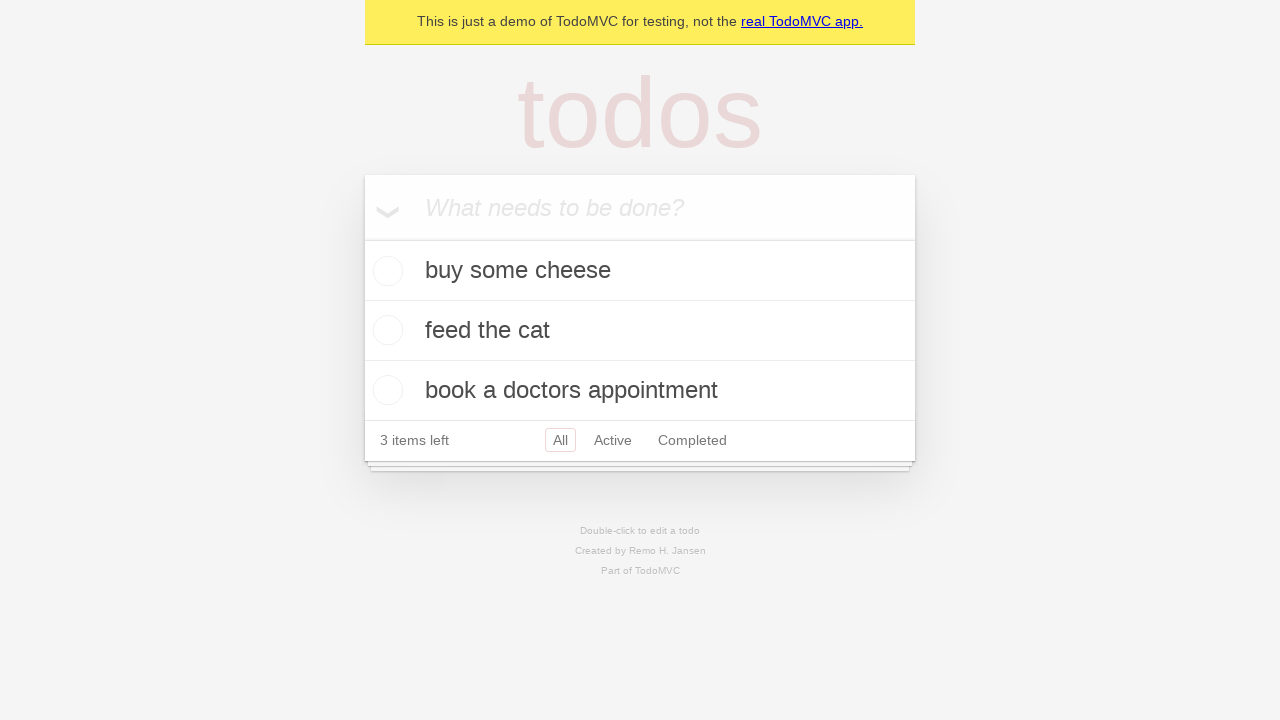

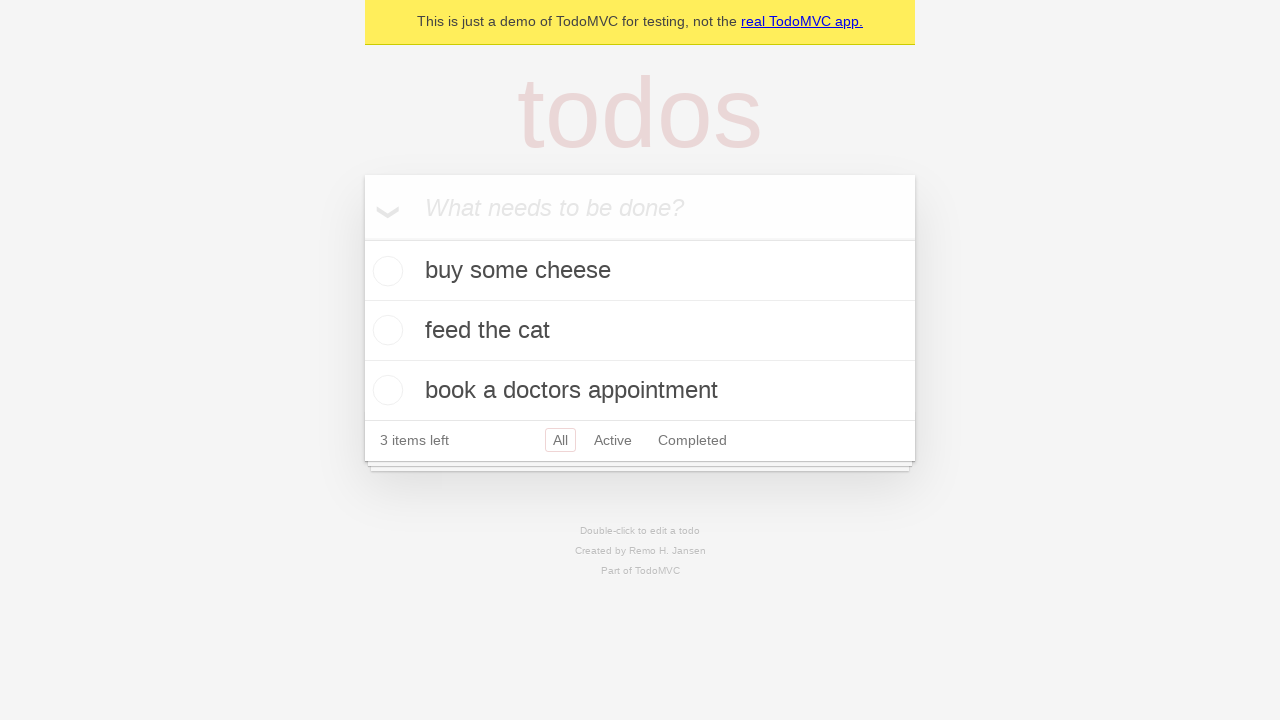